Tests notification messages by clicking a link until an "Action successful" notification appears

Starting URL: http://the-internet.herokuapp.com/

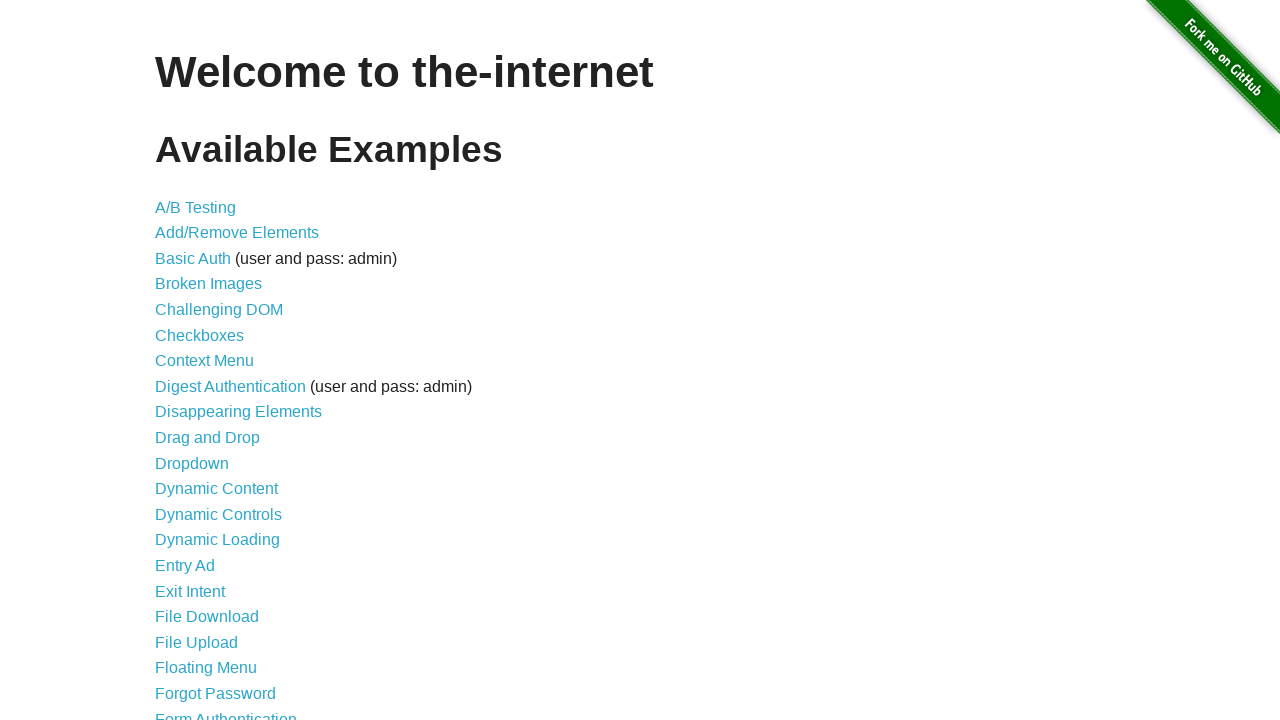

Clicked on Notification Messages link at (234, 420) on text=Notification Messages
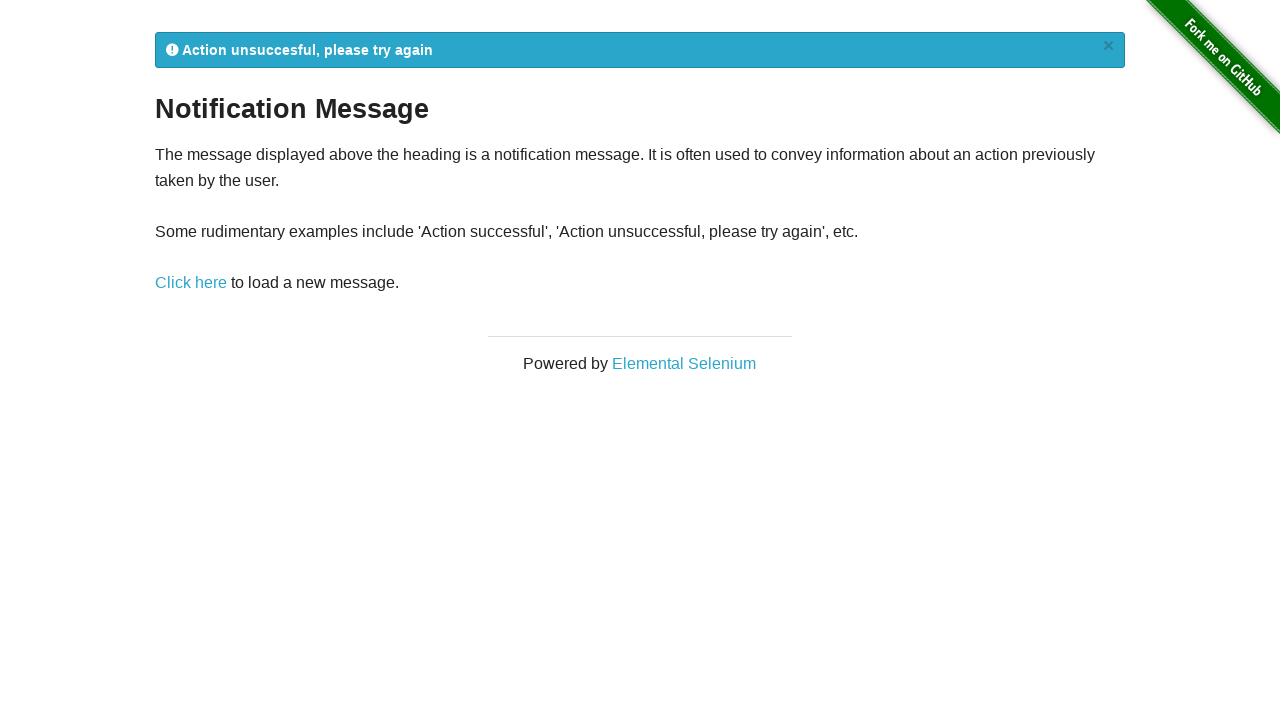

Flash message element loaded
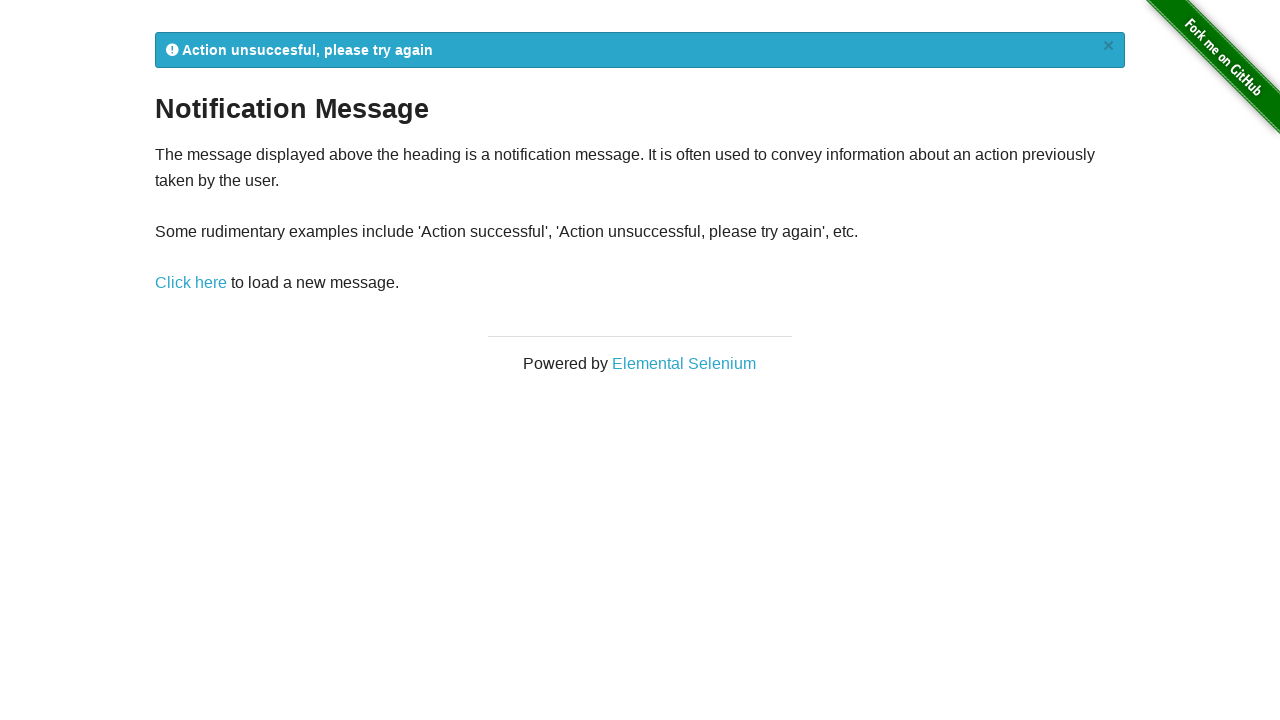

Clicked 'Click here' link to generate notification at (191, 283) on text=Click here
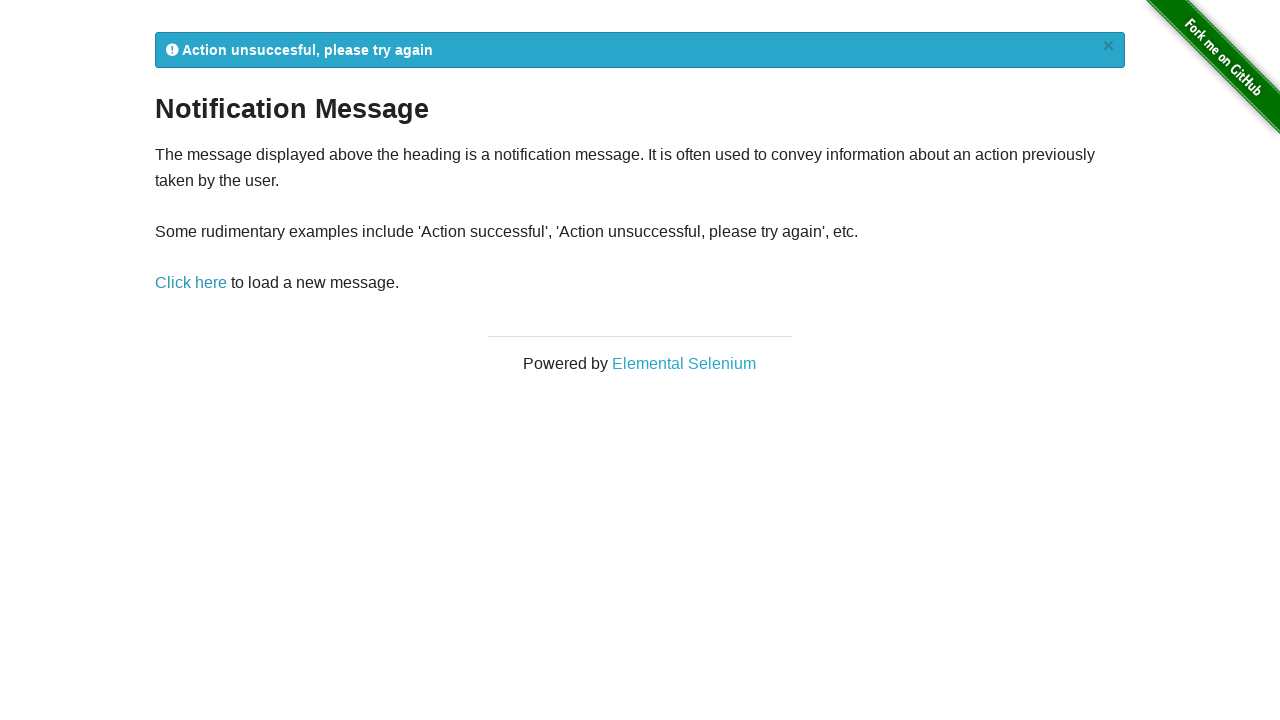

Updated flash message appeared
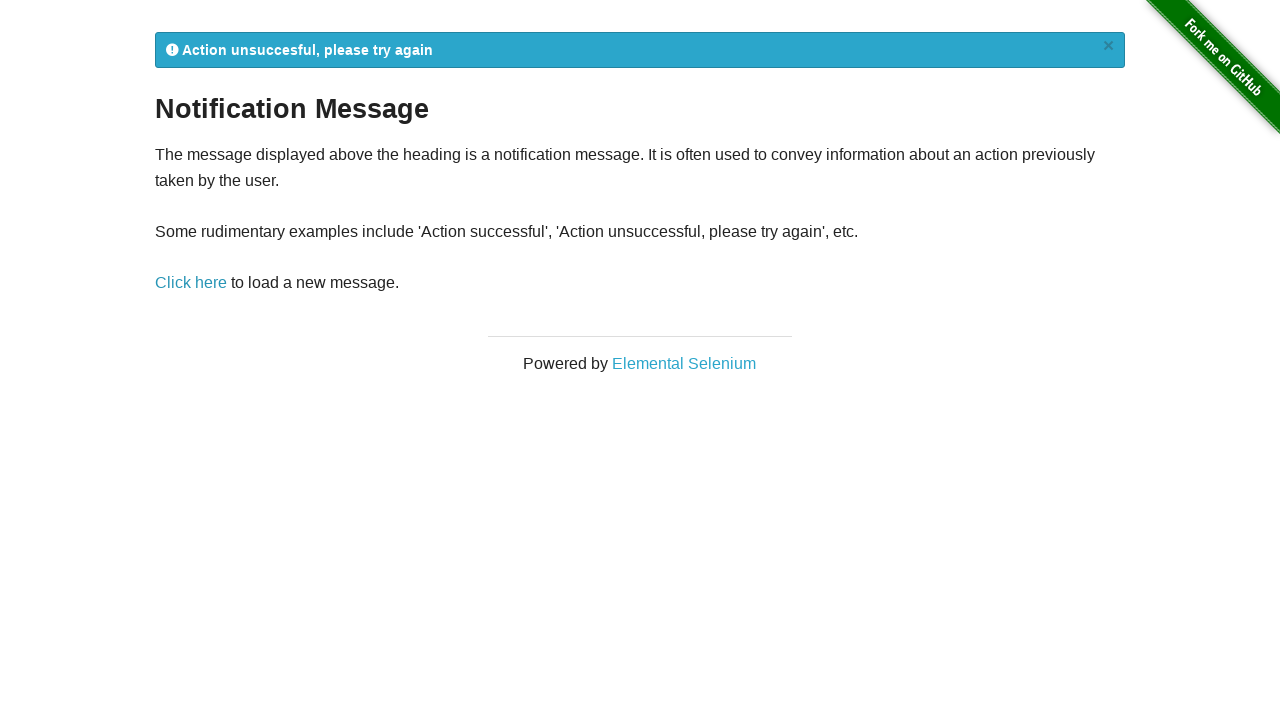

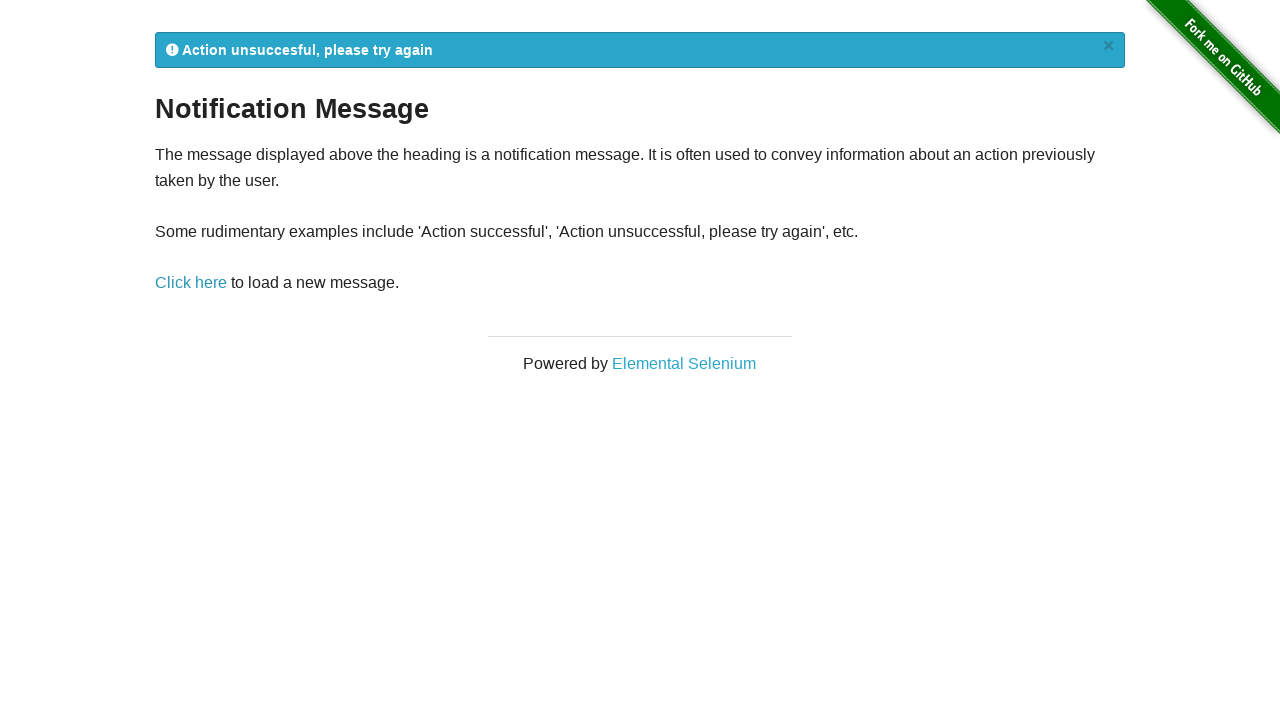